Tests prompt alert handling by clicking the Prompt Alert button, entering a custom message, and accepting it

Starting URL: https://training-support.net/webelements/alerts

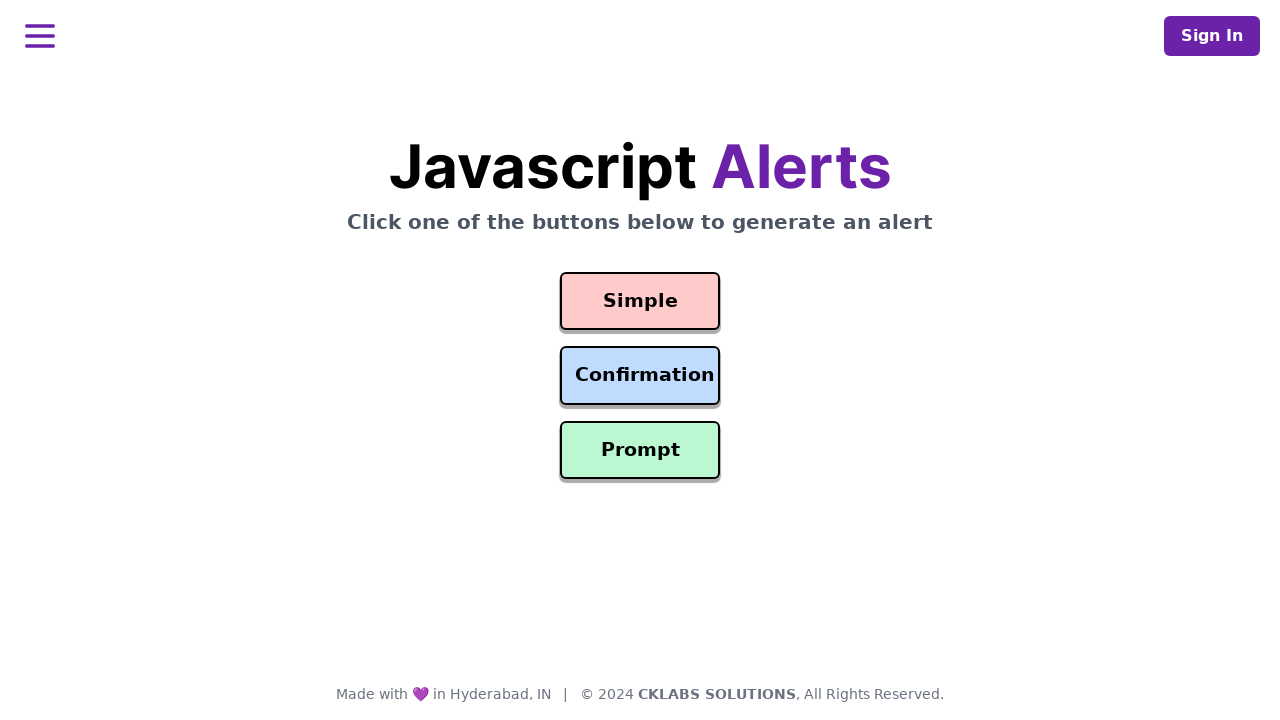

Set up dialog handler to accept prompt with custom message
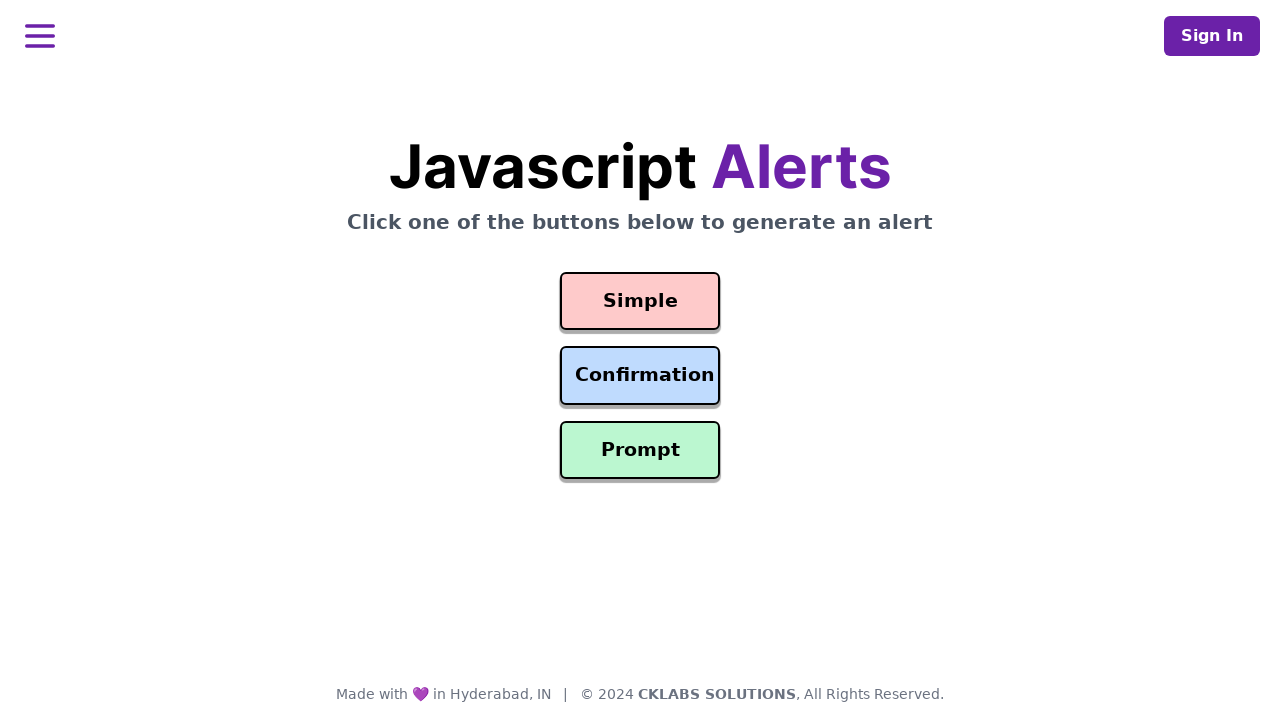

Clicked the Prompt Alert button at (640, 450) on #prompt
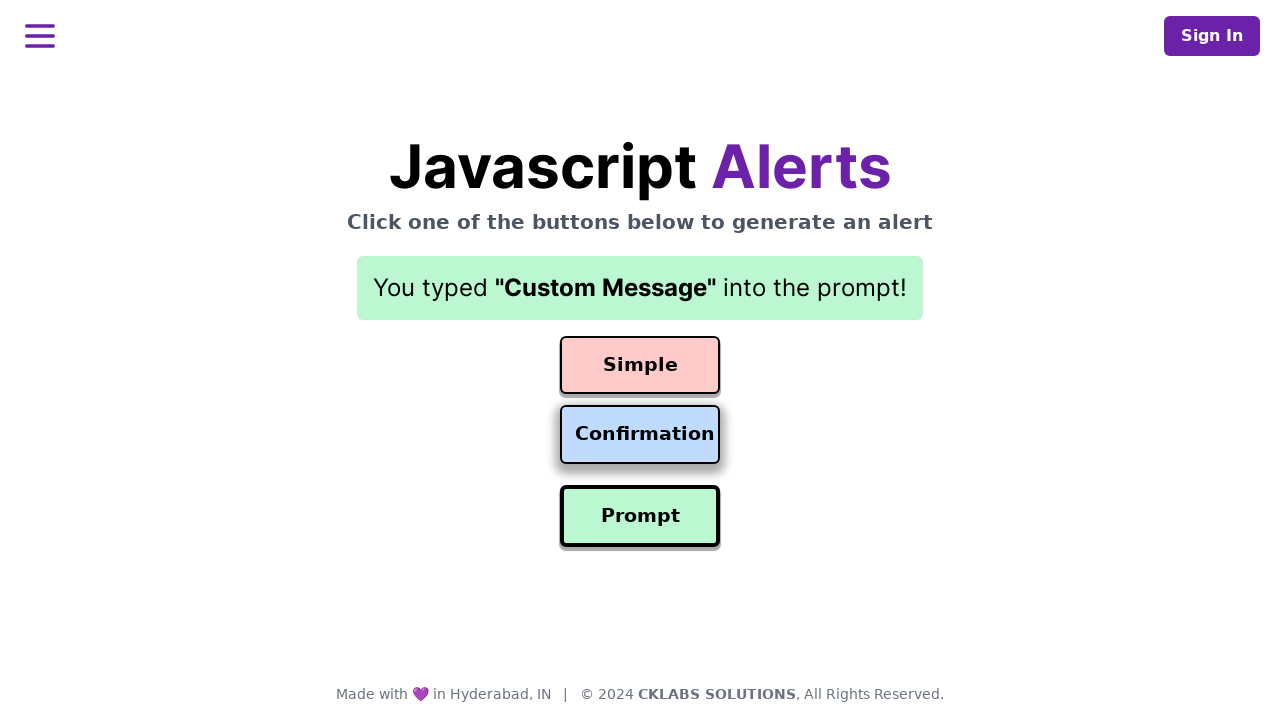

Result element loaded after prompt alert was handled
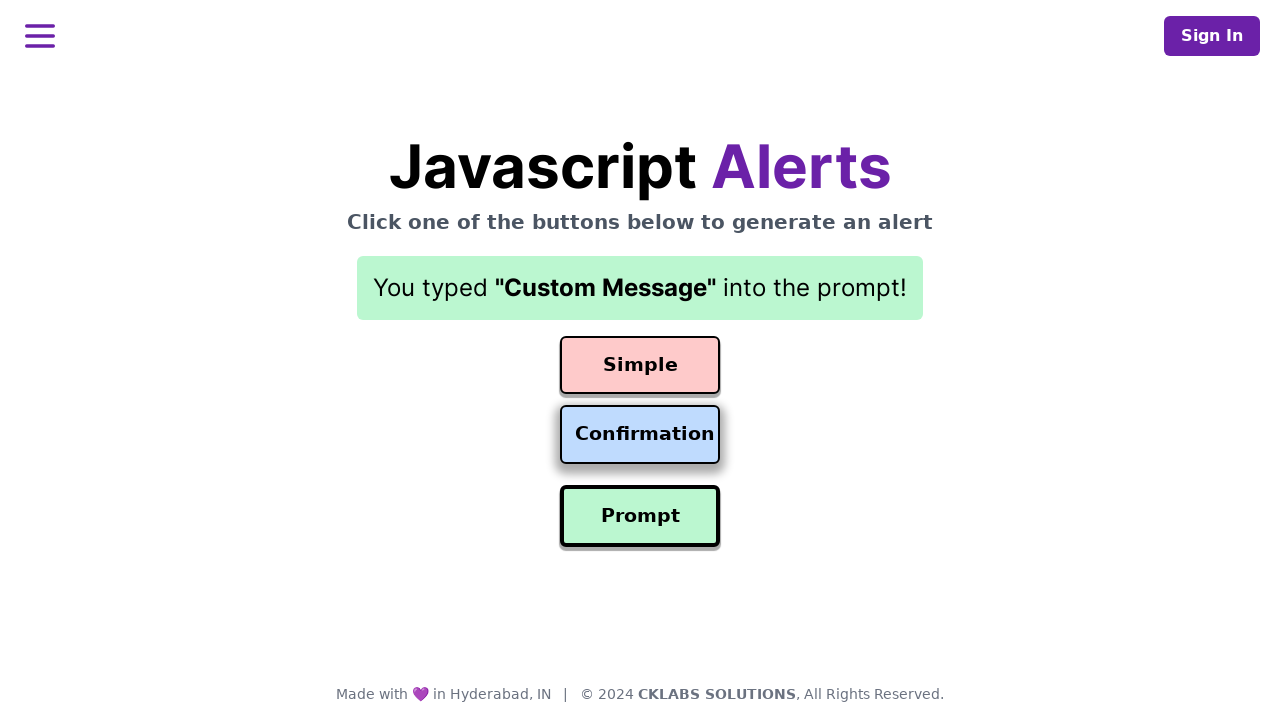

Retrieved result text content from the result element
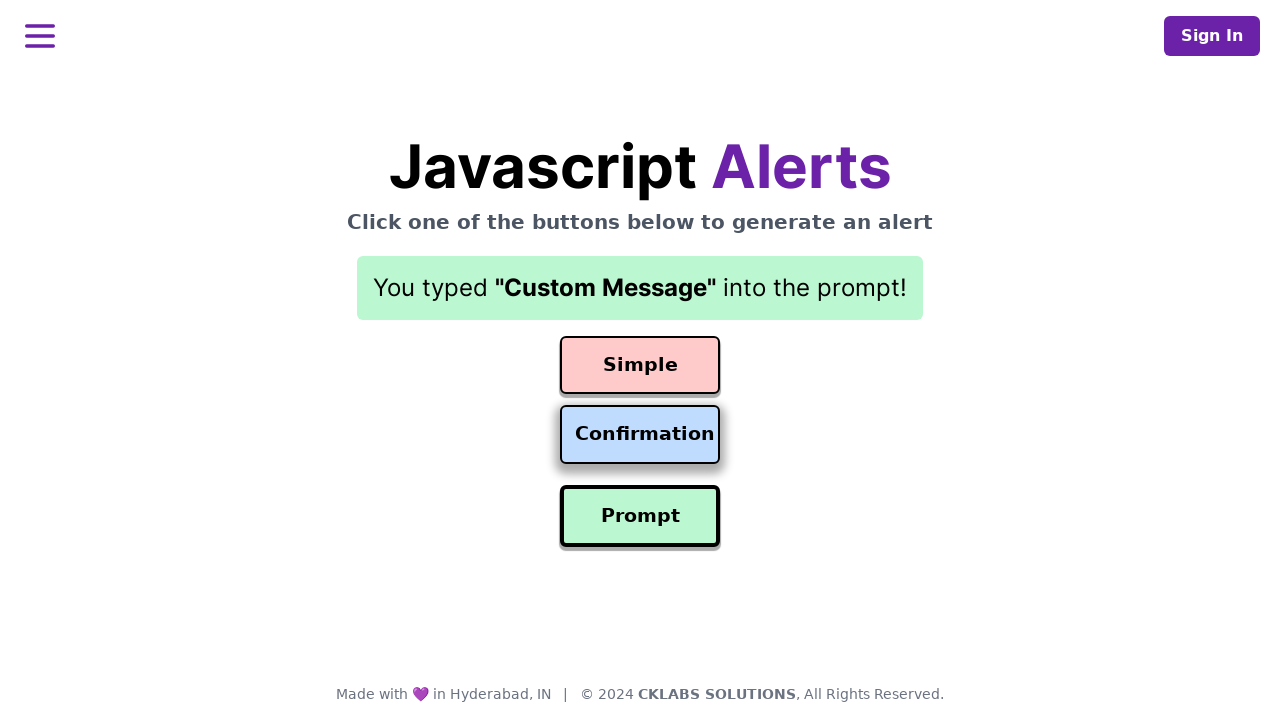

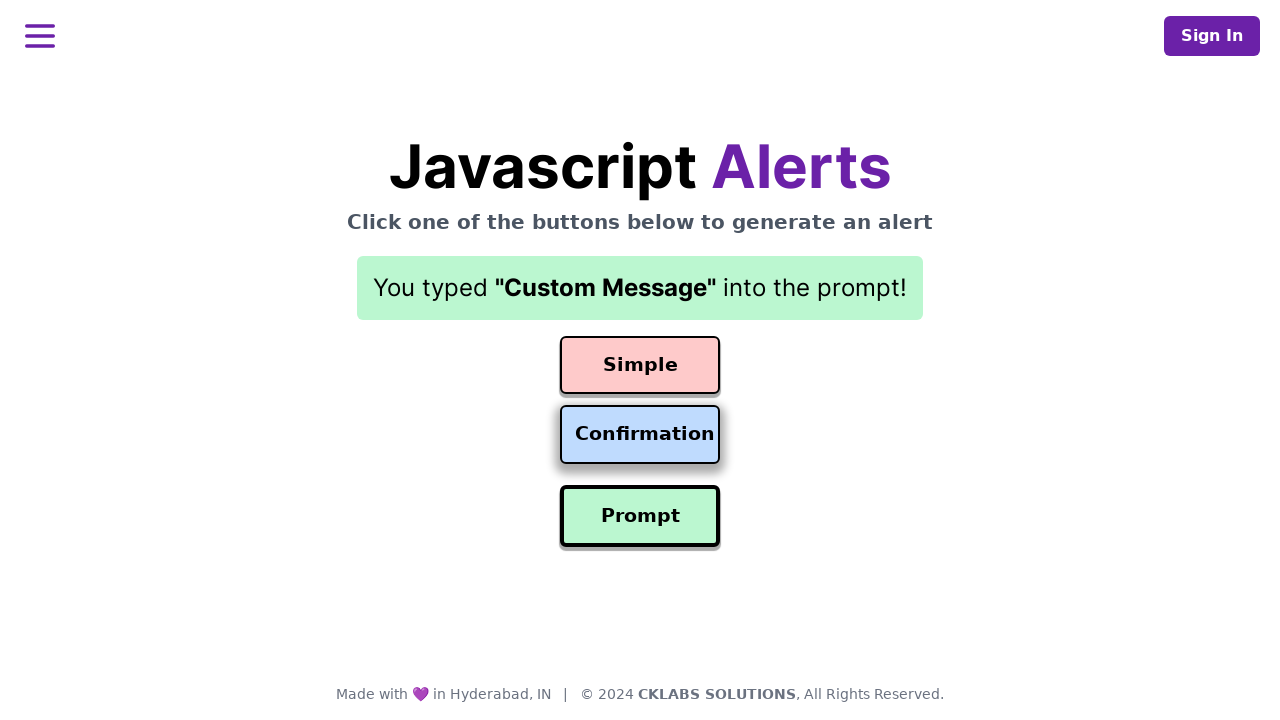